Tests drag-and-drop functionality using the dragAndDrop method to move a draggable element onto a droppable target

Starting URL: https://jqueryui.com/droppable/

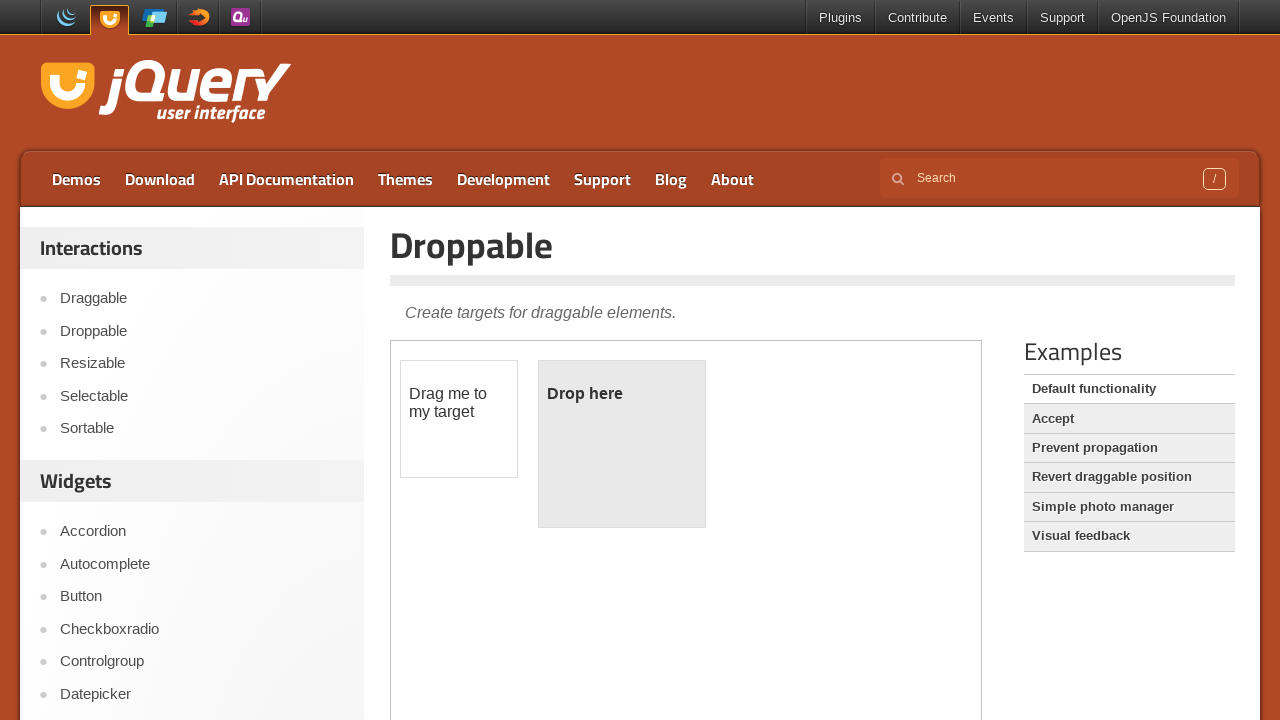

Dragged #draggable element onto #droppable target within iframe at (622, 444)
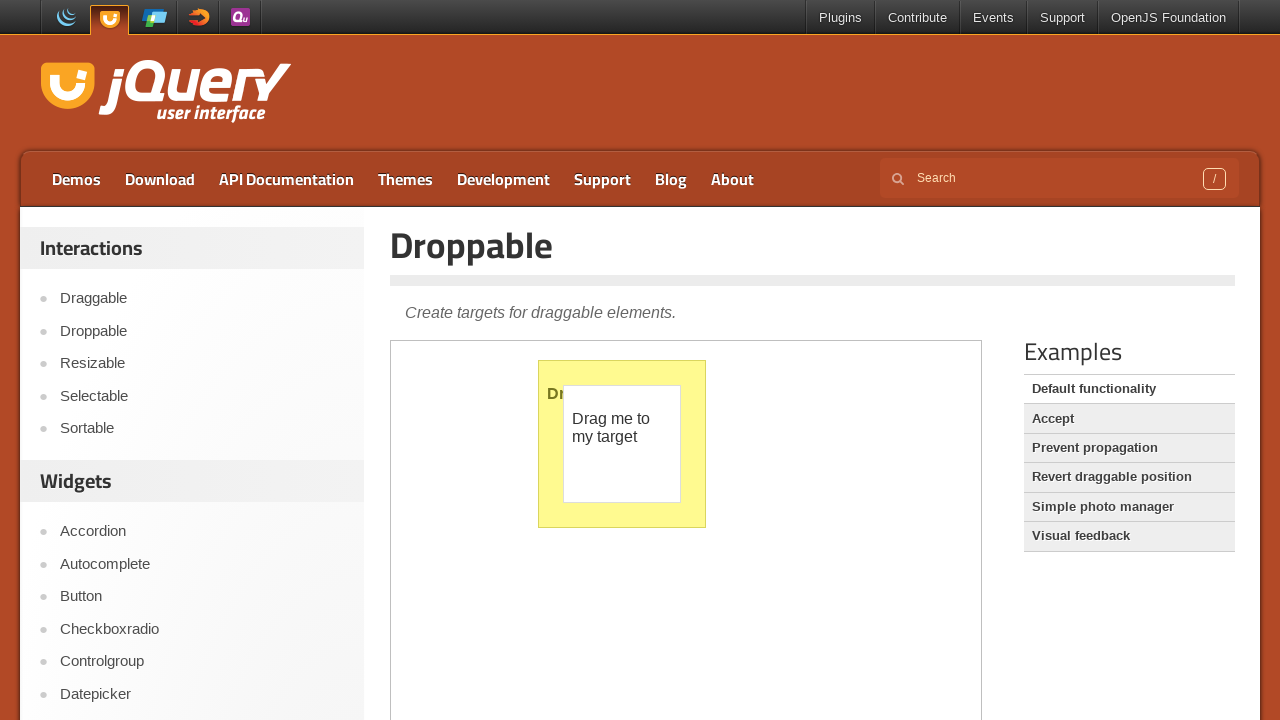

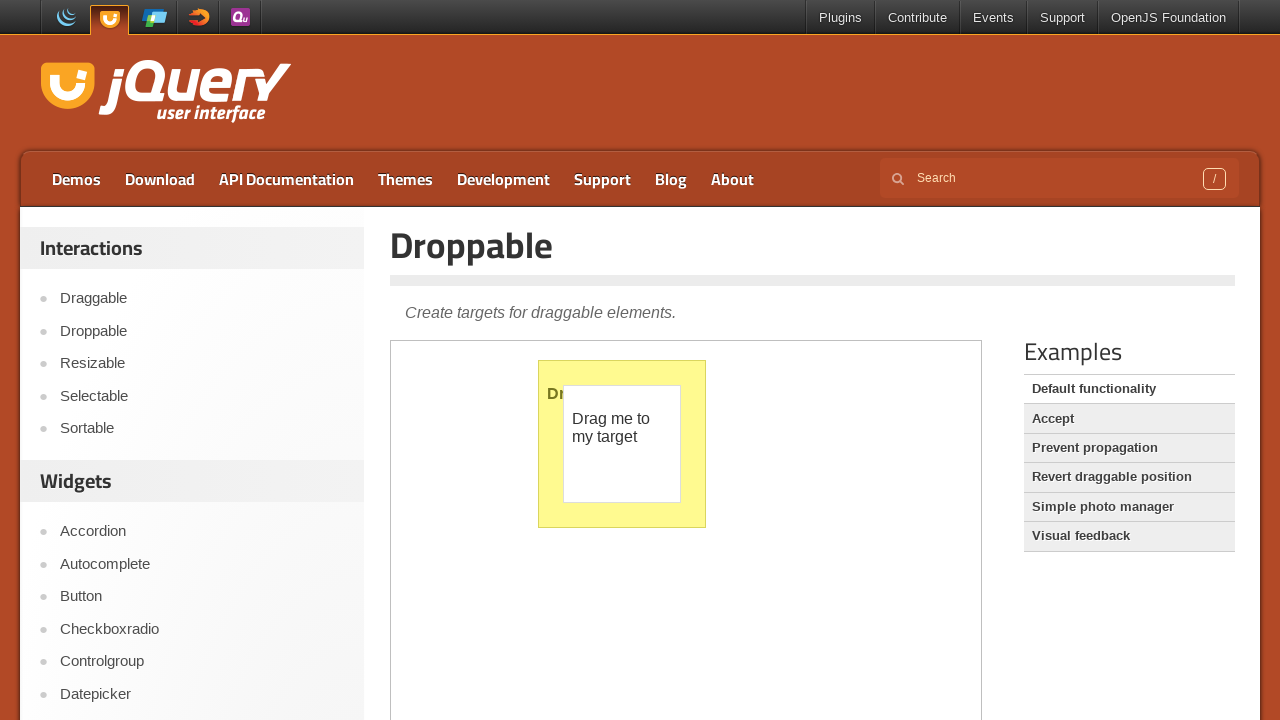